Tests dynamic controls functionality by checking if an input field becomes enabled/disabled after clicking a toggle button

Starting URL: https://training-support.net/webelements/dynamic-controls

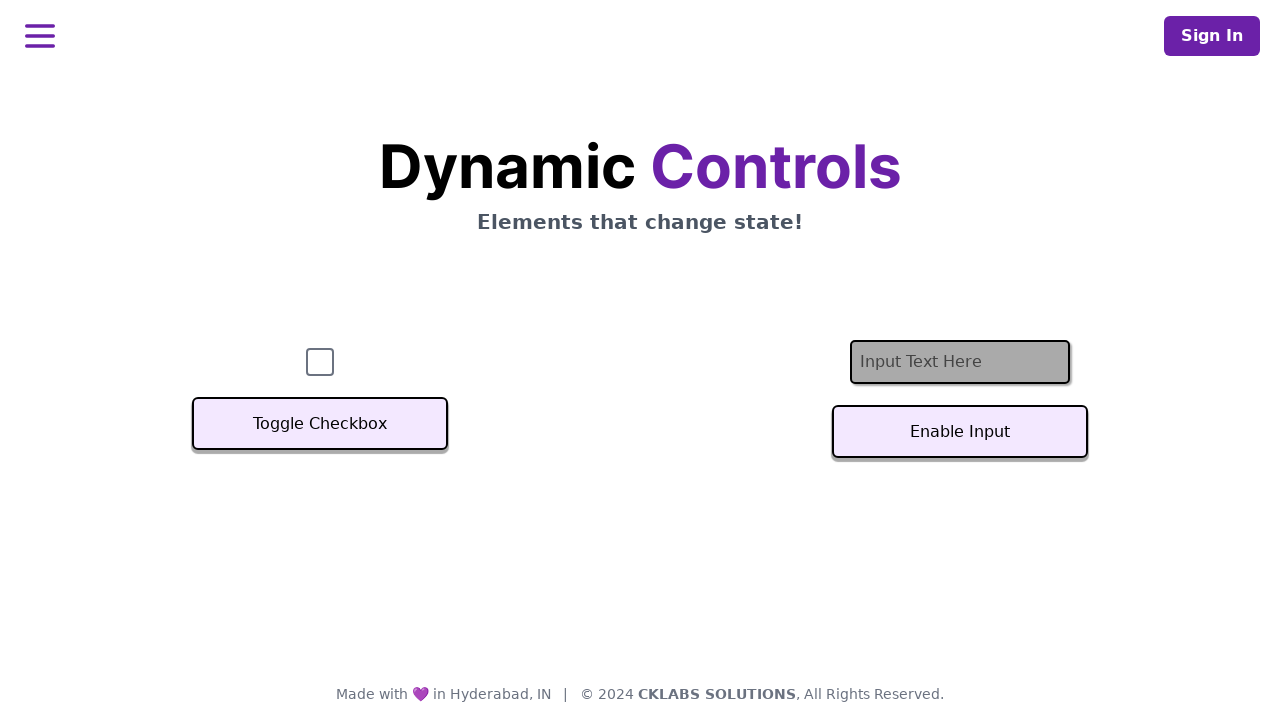

Located the input field element
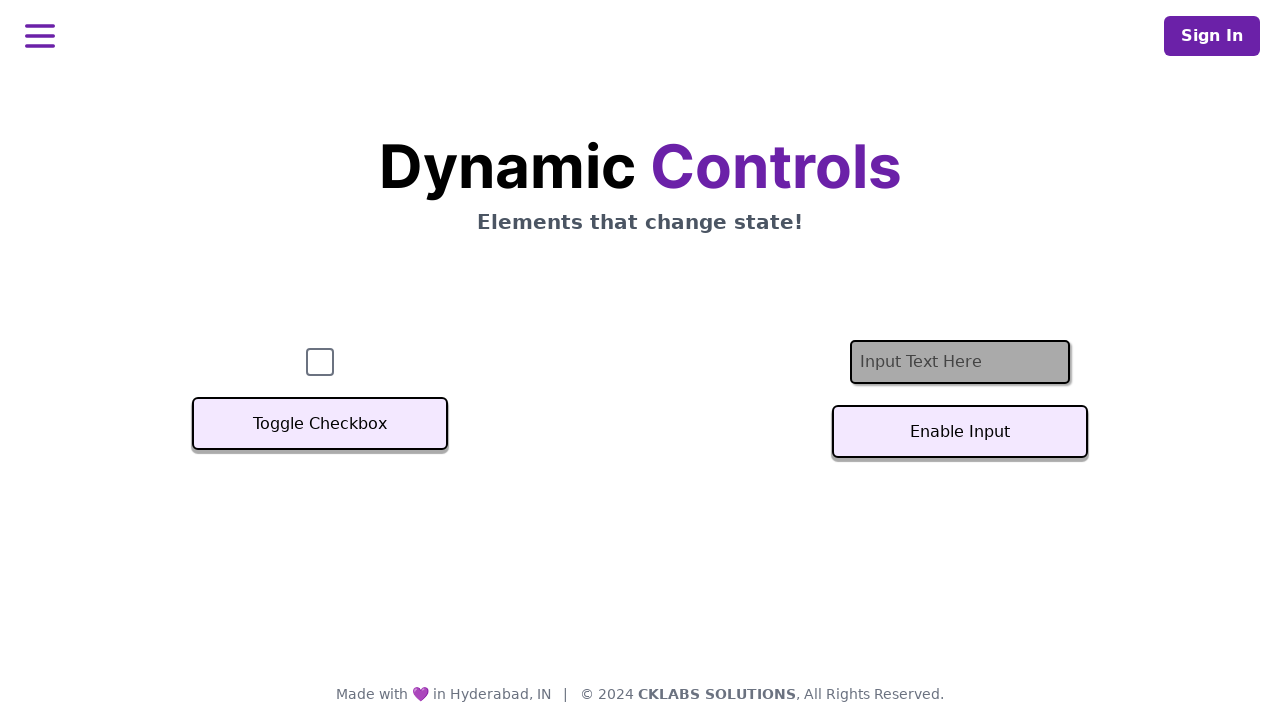

Checked initial enabled state: False
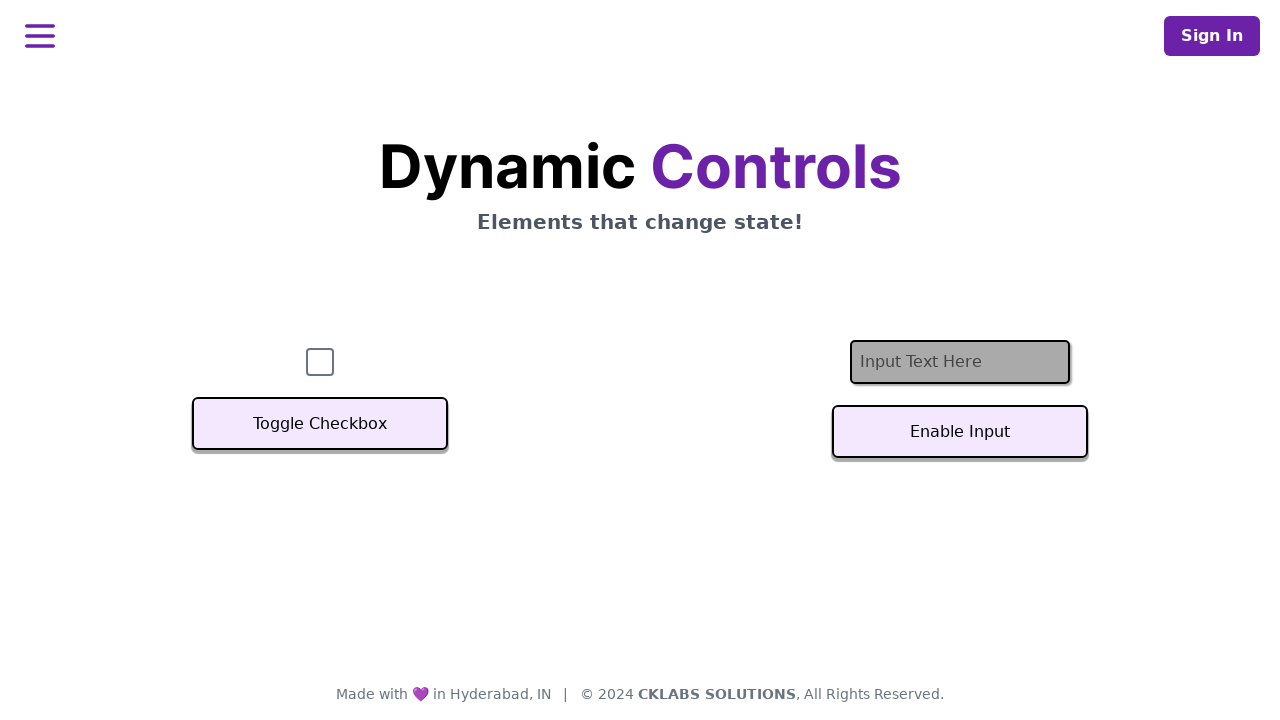

Clicked the toggle button to change input field state at (960, 432) on #textInputButton
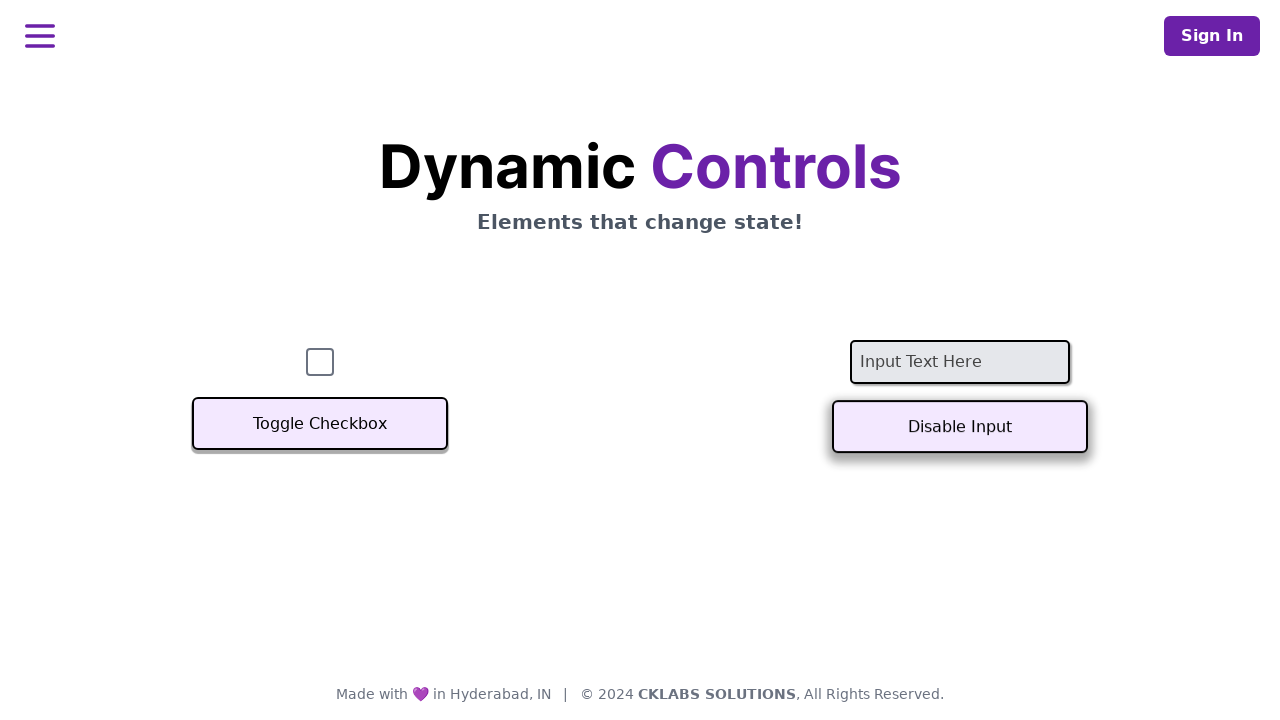

Waited 1000ms for state change to take effect
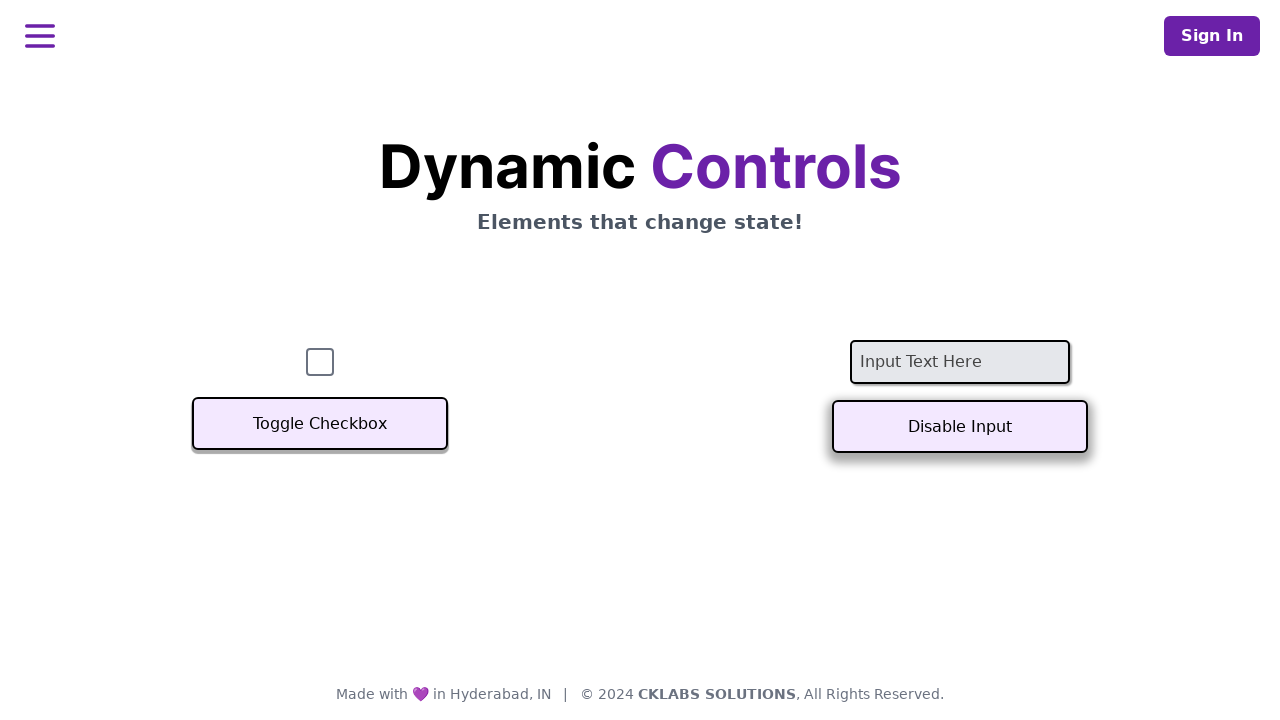

Checked enabled state after toggle: True
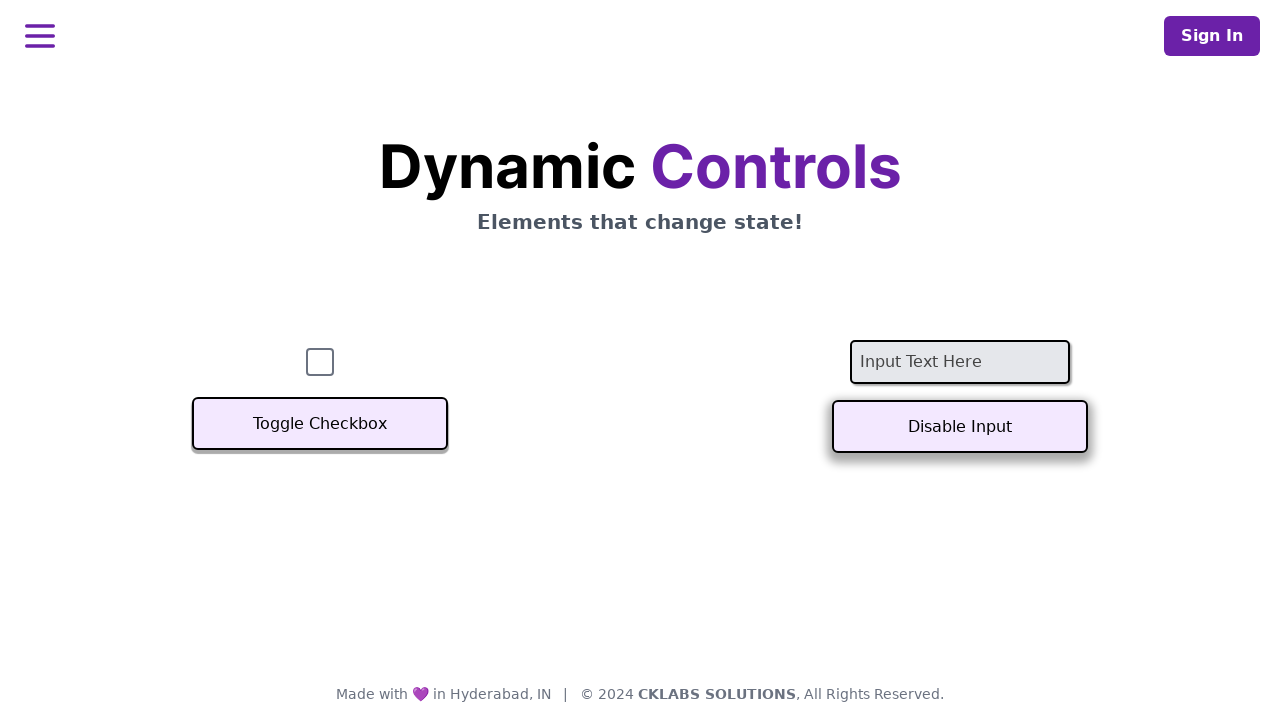

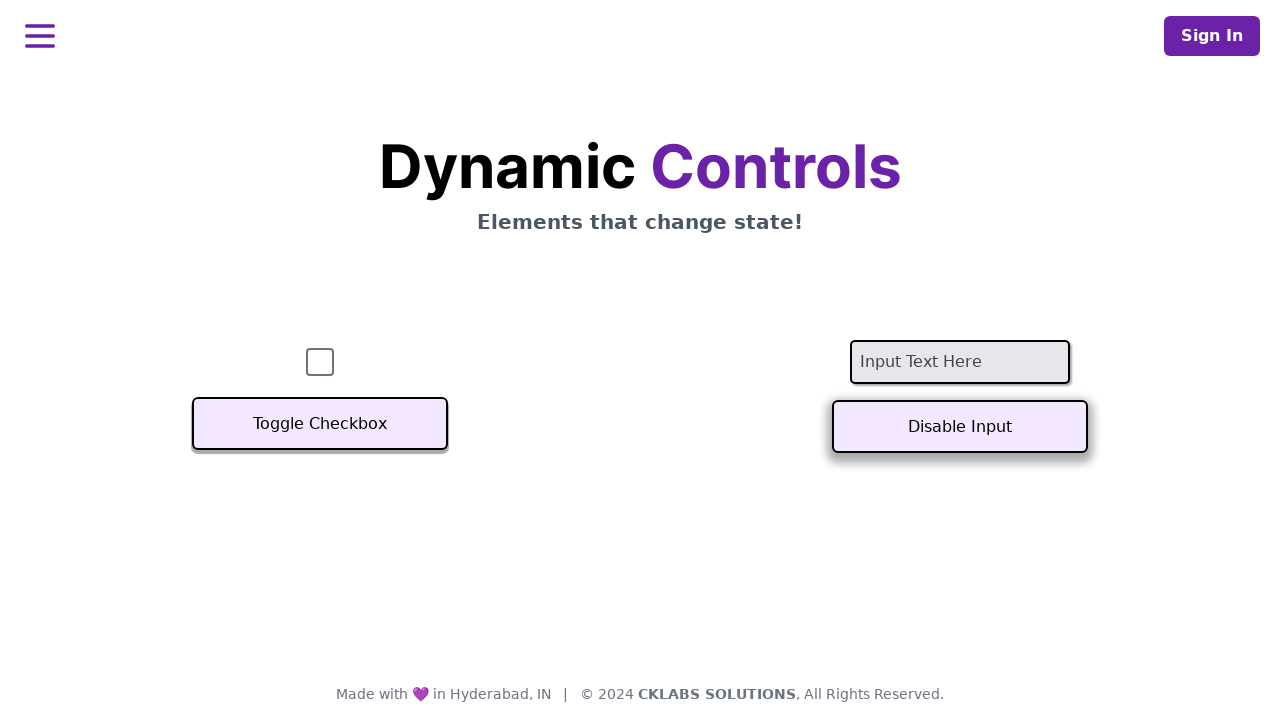